Tests autocomplete suggestion functionality by typing partial text in a country selection field and selecting a suggestion from the dropdown

Starting URL: https://rahulshettyacademy.com/AutomationPractice/

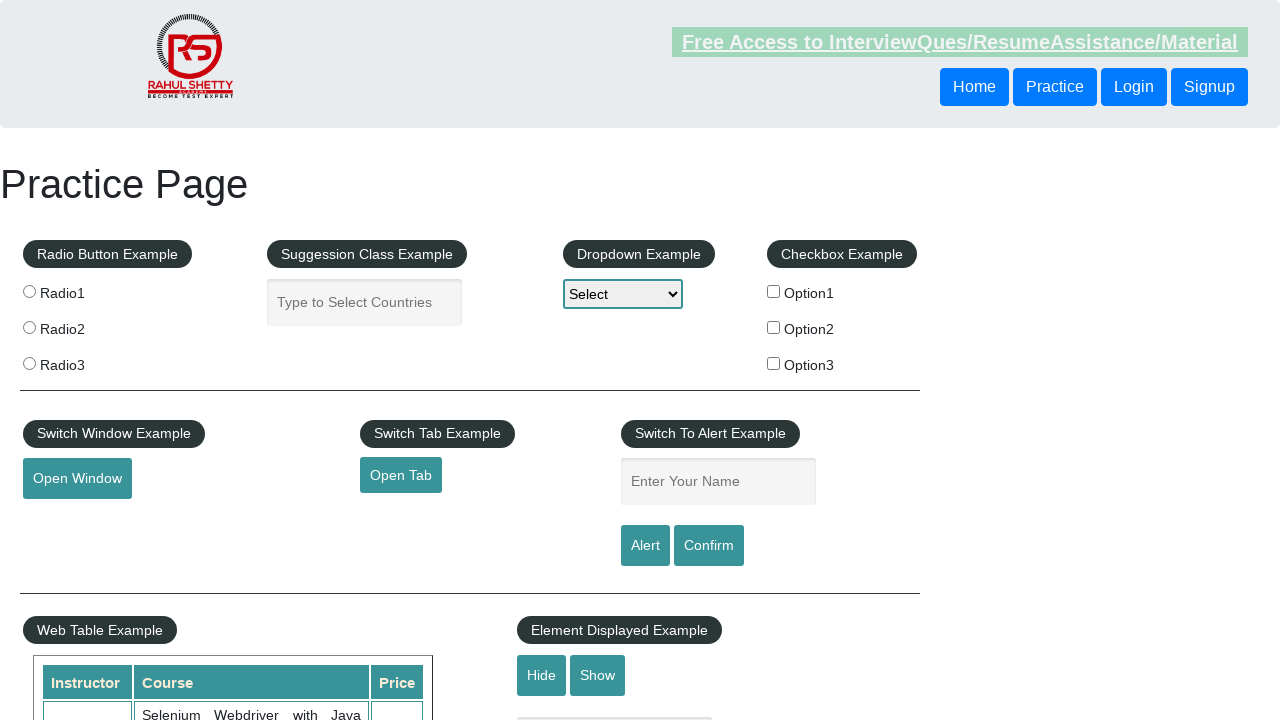

Typed 'ind' in the country selection field to trigger autocomplete suggestions on //input[@type="text" and @placeholder="Type to Select Countries"]
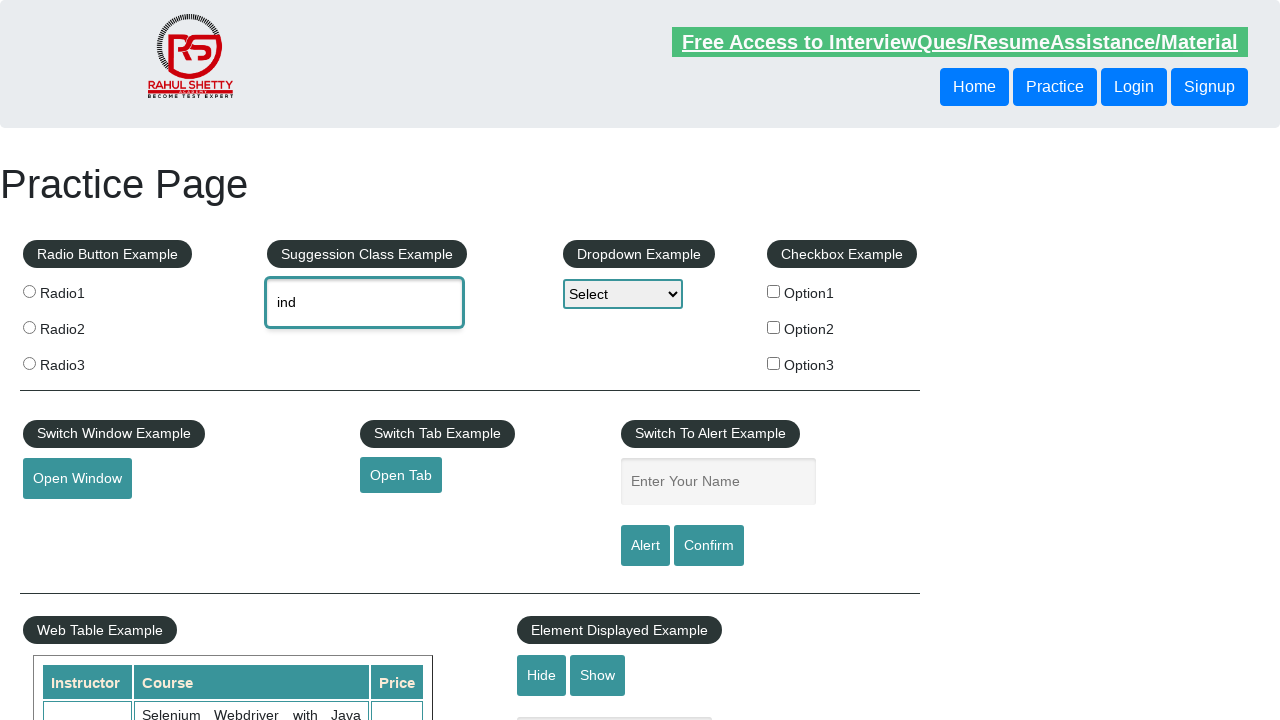

Autocomplete suggestion dropdown appeared with country options
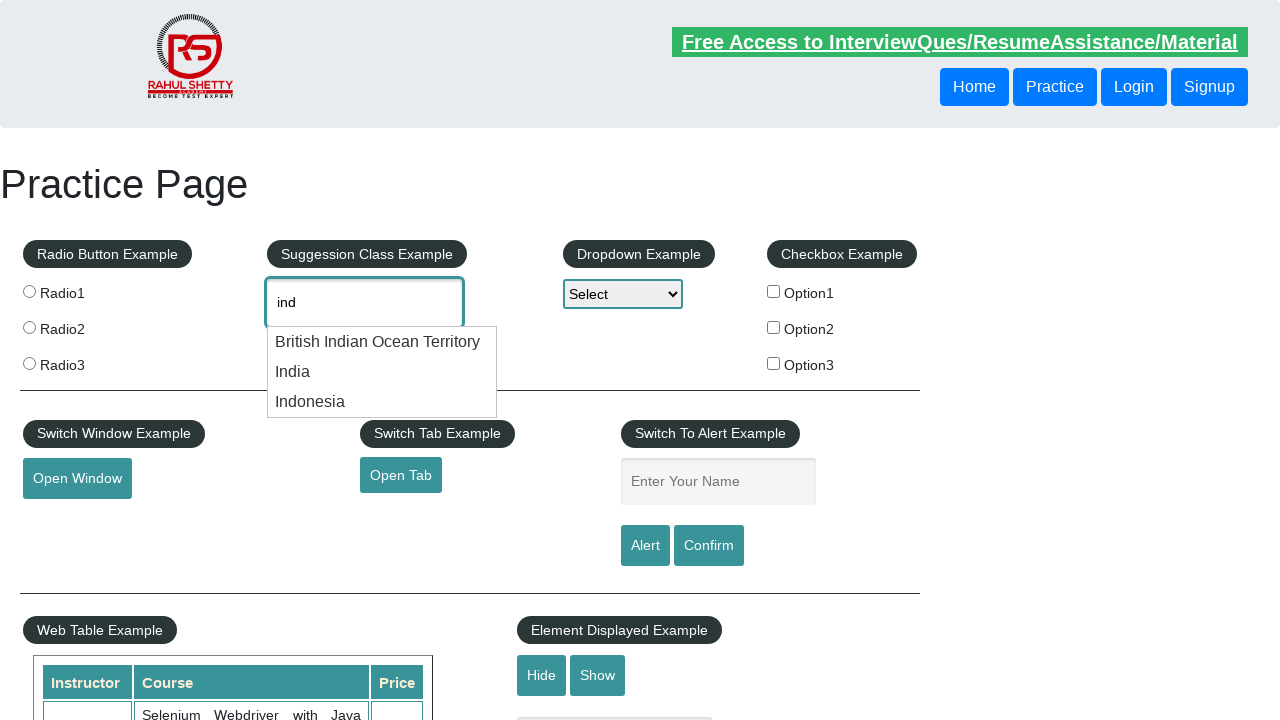

Selected the second suggestion from the autocomplete dropdown at (382, 372) on xpath=//ul[@id="ui-id-1"]/li[2]/div
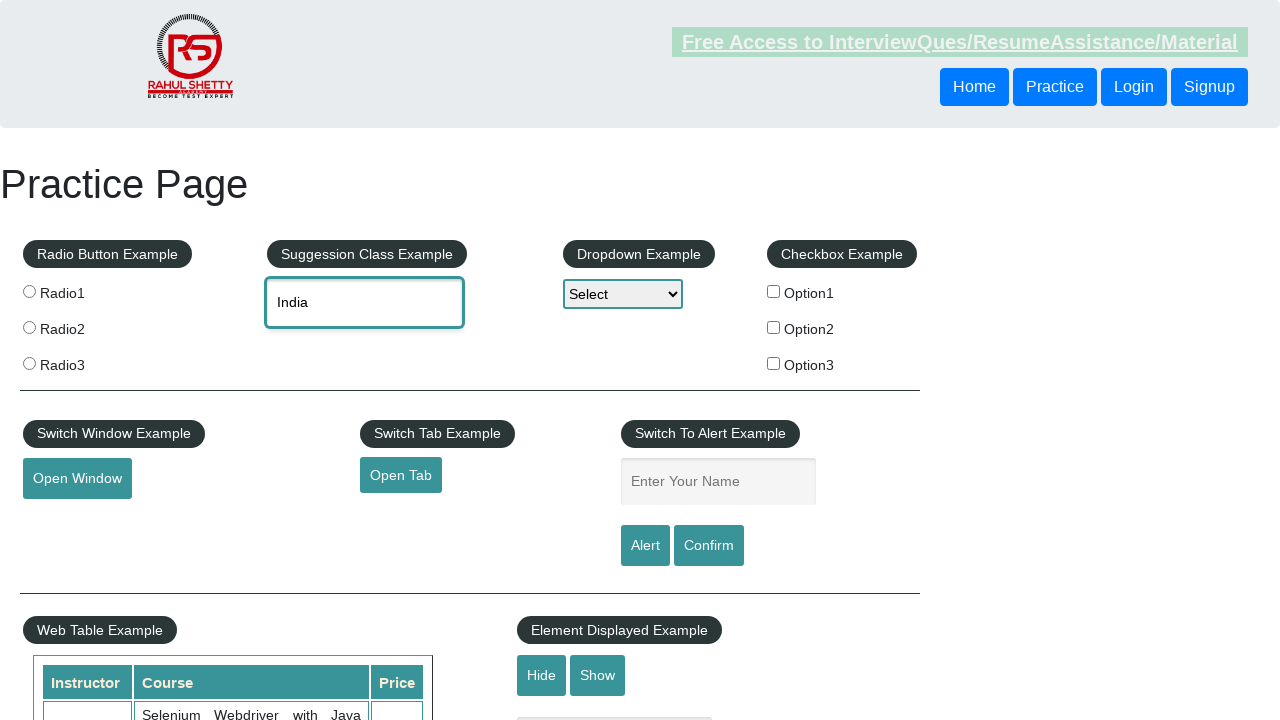

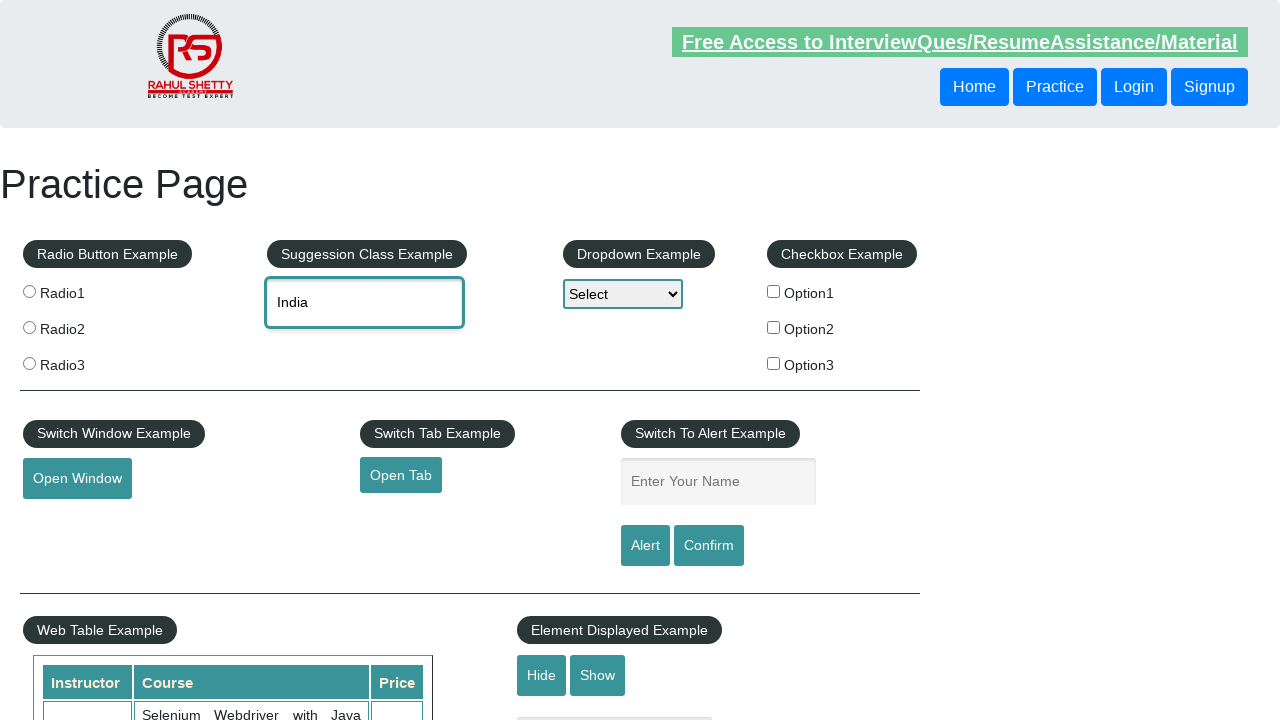